Tests timeout handling by clicking a button that triggers an AJAX request and clicking on the success element

Starting URL: http://uitestingplayground.com/ajax

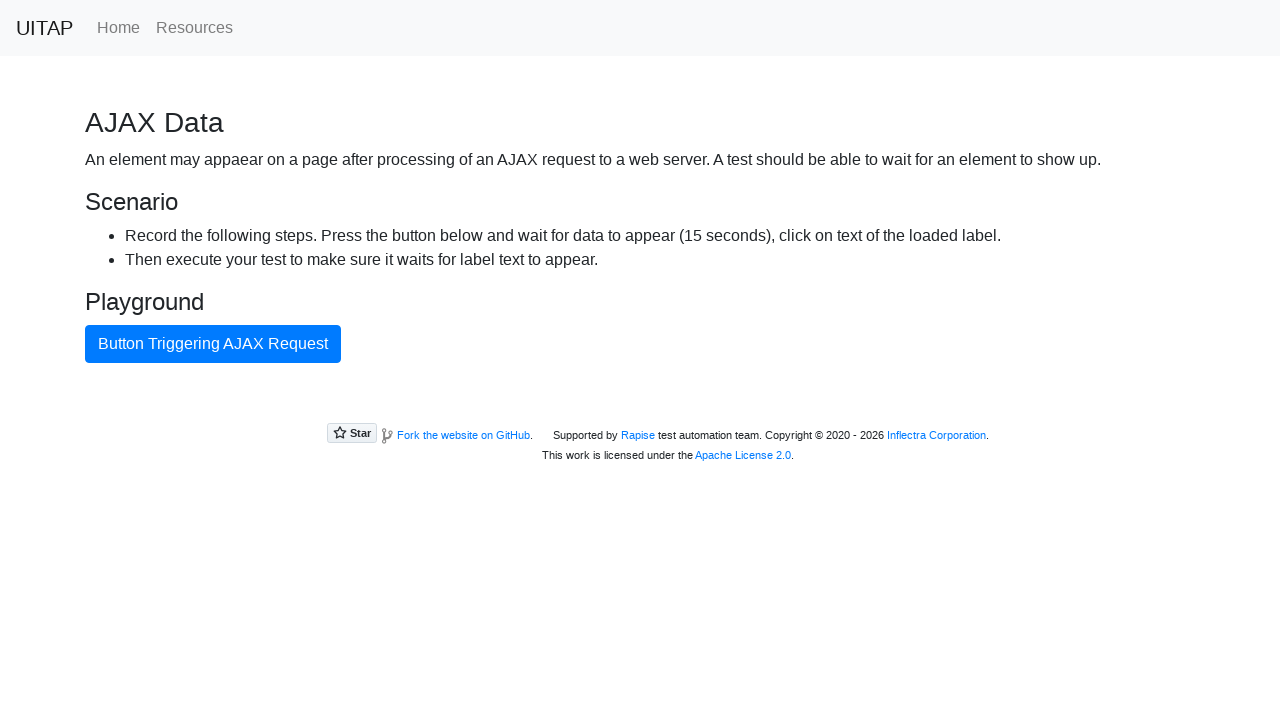

Clicked button that triggers AJAX request at (213, 344) on text=Button Triggering AJAX Request
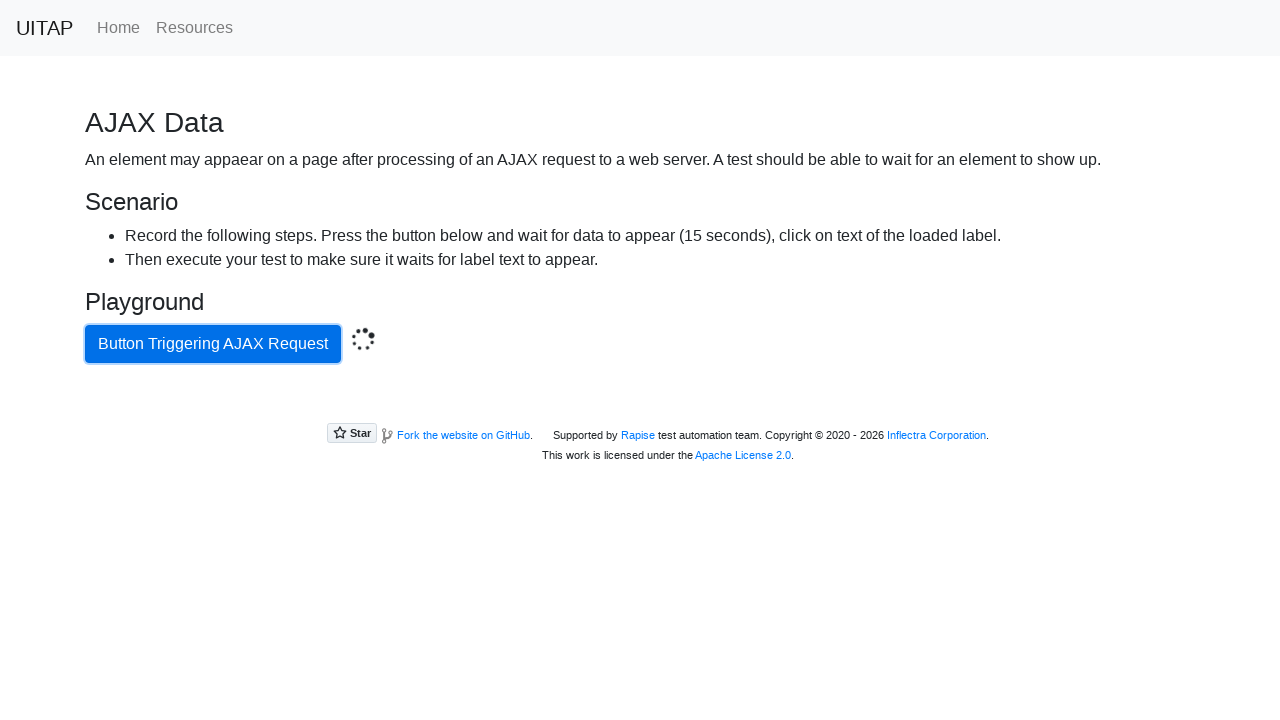

Clicked on success element after AJAX request completed at (640, 405) on .bg-success
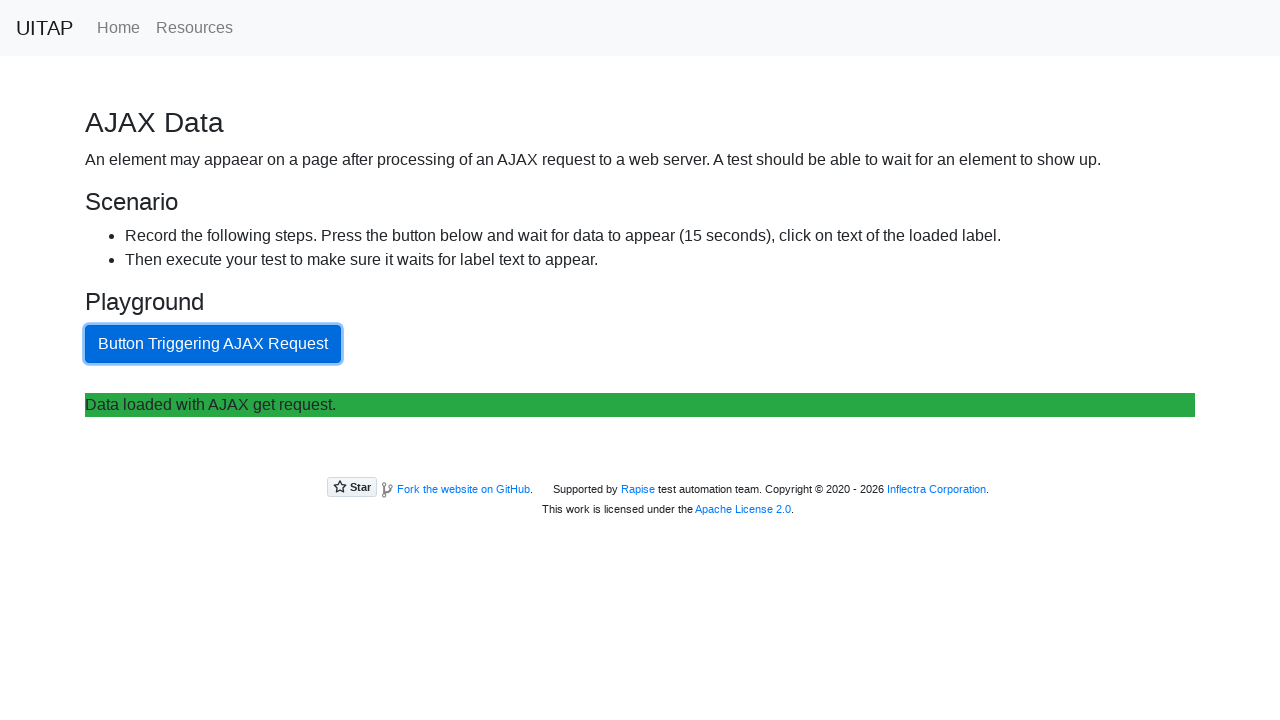

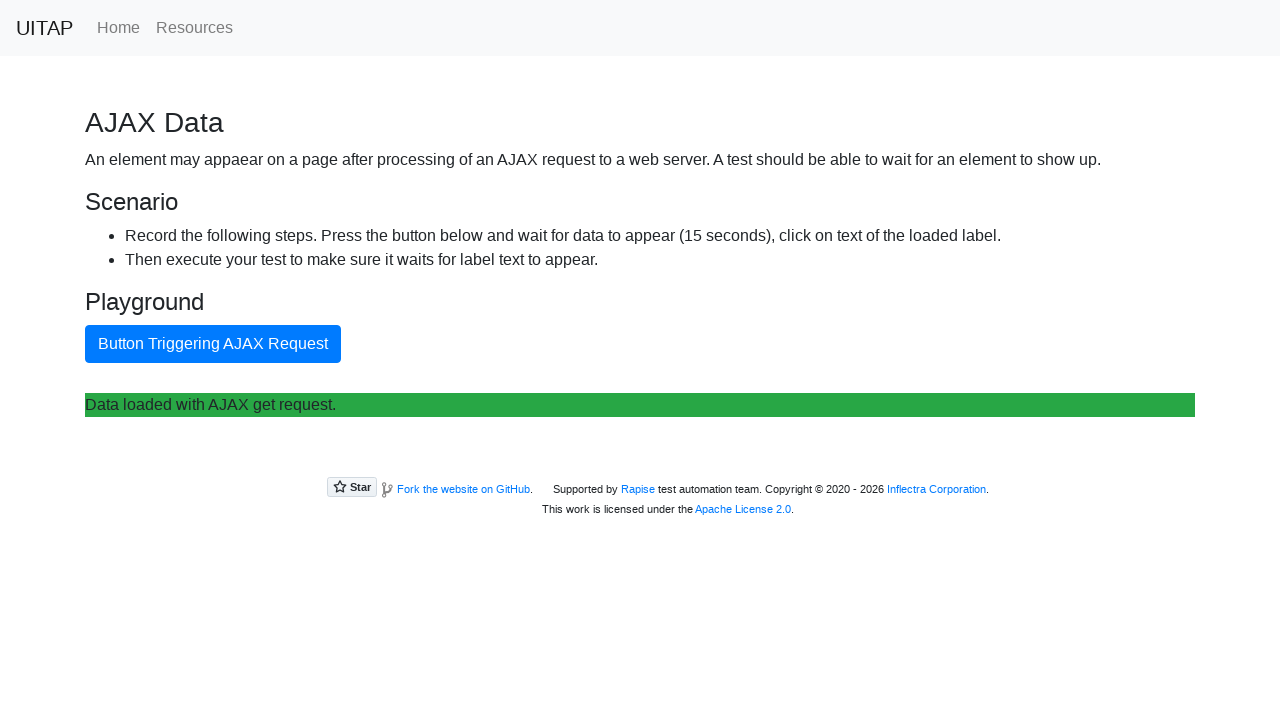